Tests explicit wait functionality by waiting for a price element to display "100", then clicking a button, reading a value, calculating a mathematical result, filling it into a form, and submitting.

Starting URL: http://suninjuly.github.io/explicit_wait2.html

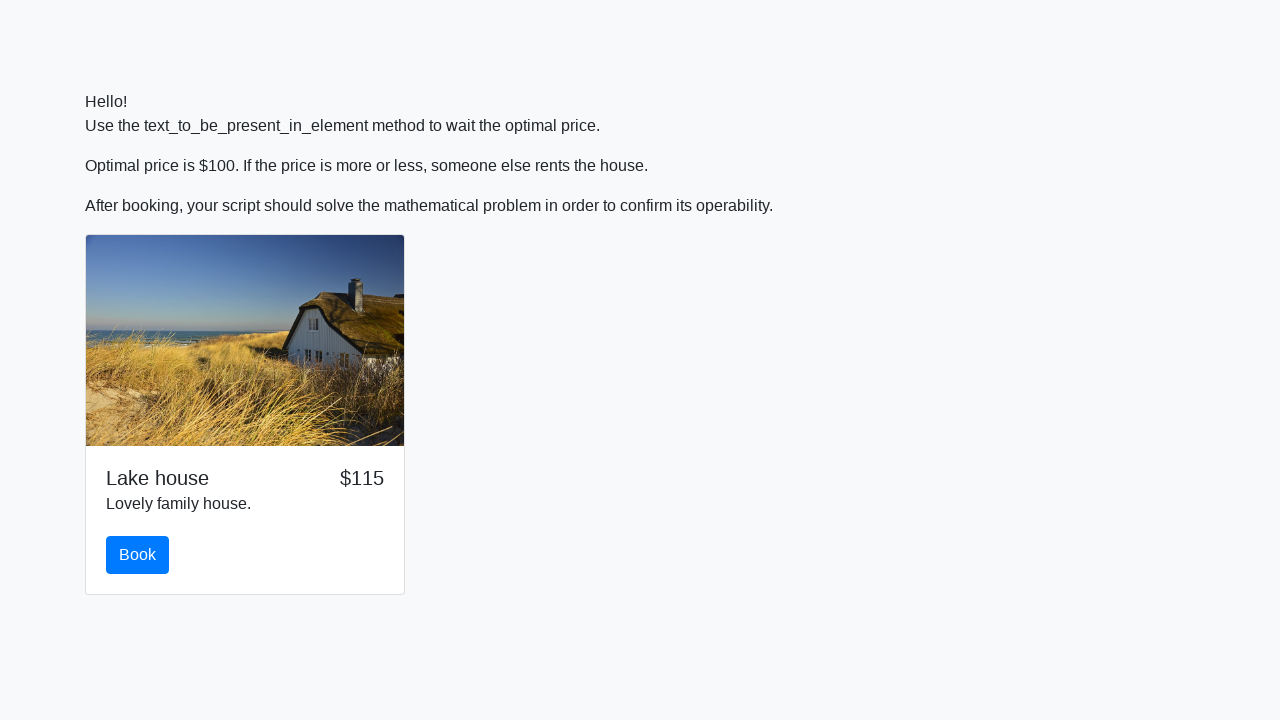

Waited for price element to display '100'
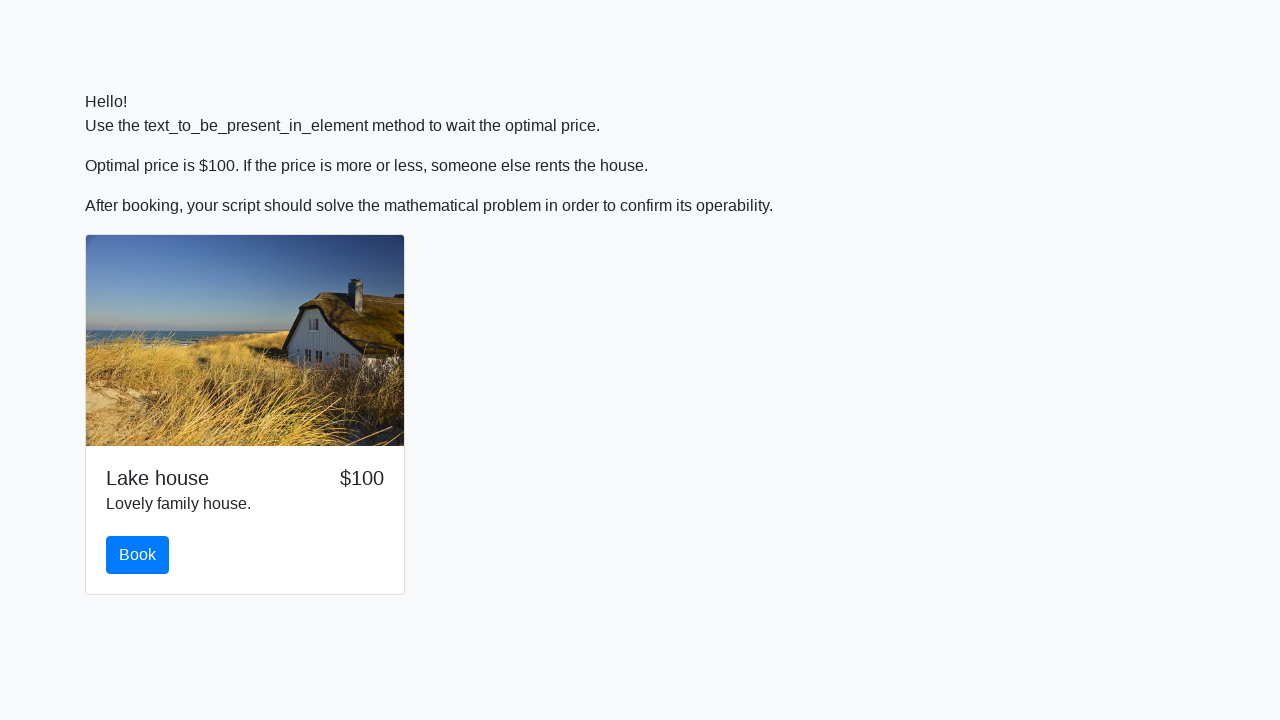

Clicked the button after price condition met at (138, 555) on button
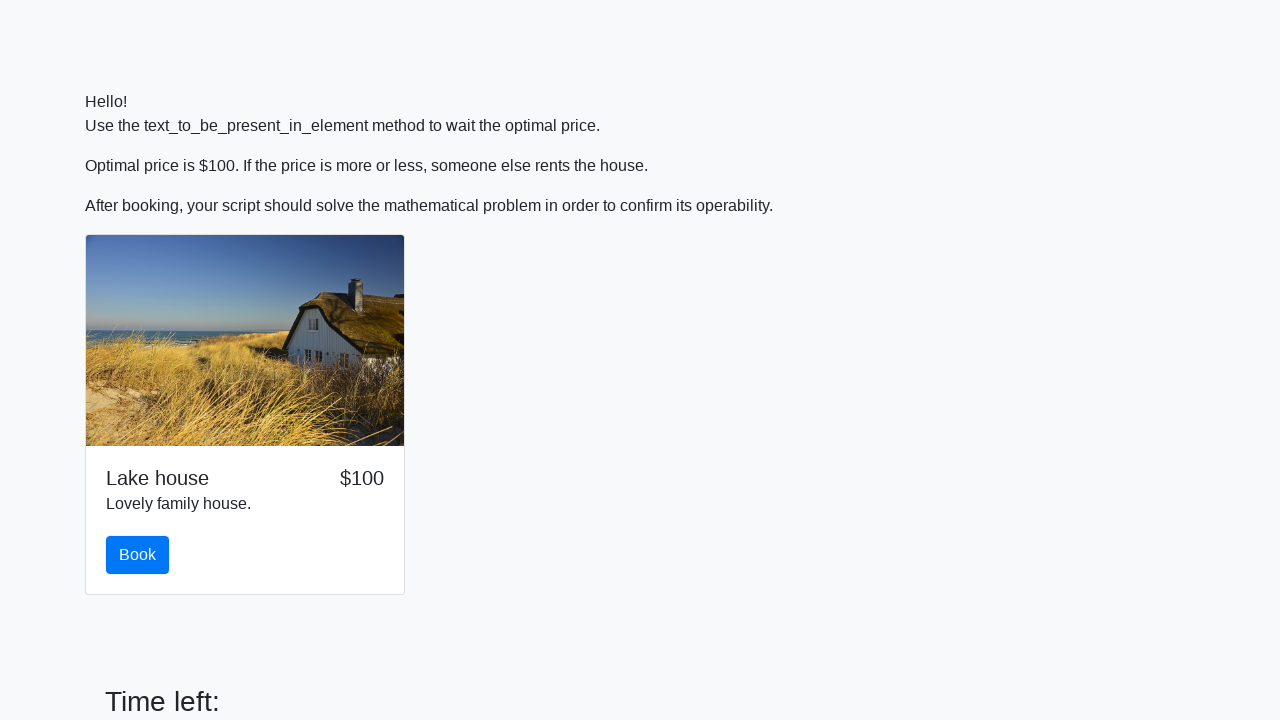

Read x value from input_value element: 477.0
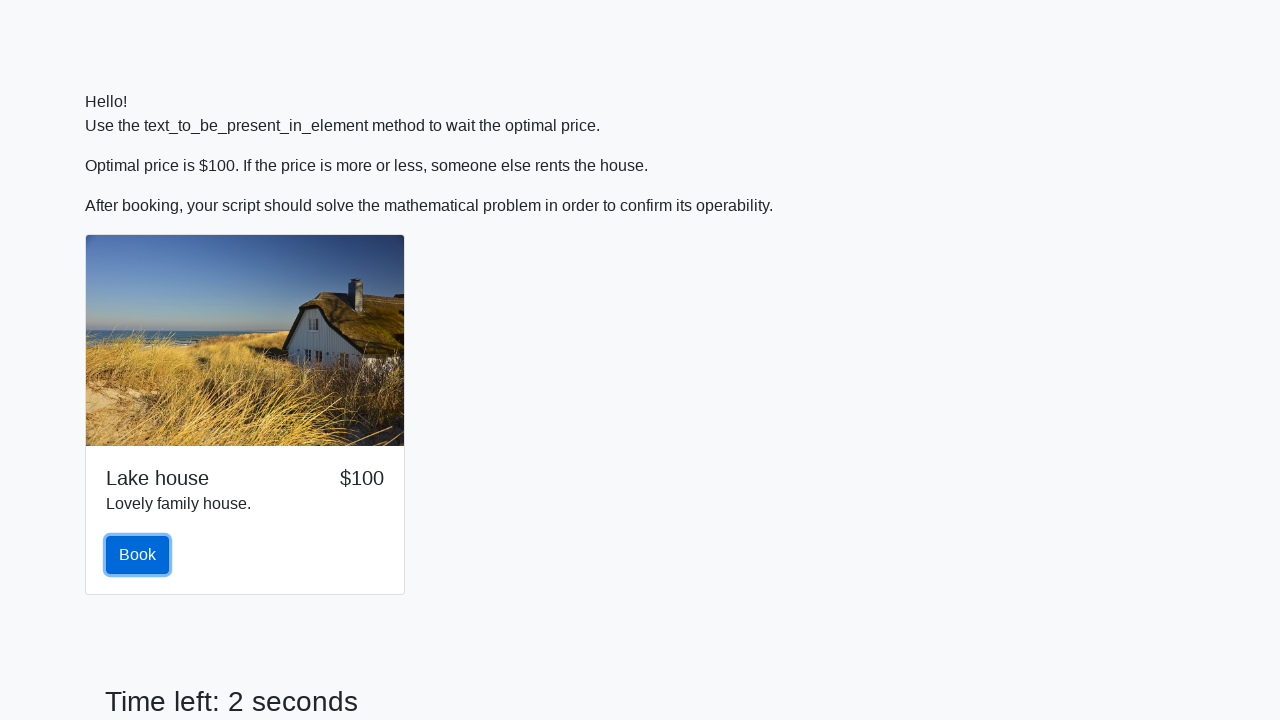

Filled form with calculated result: 1.7891300664490906 on .form-control
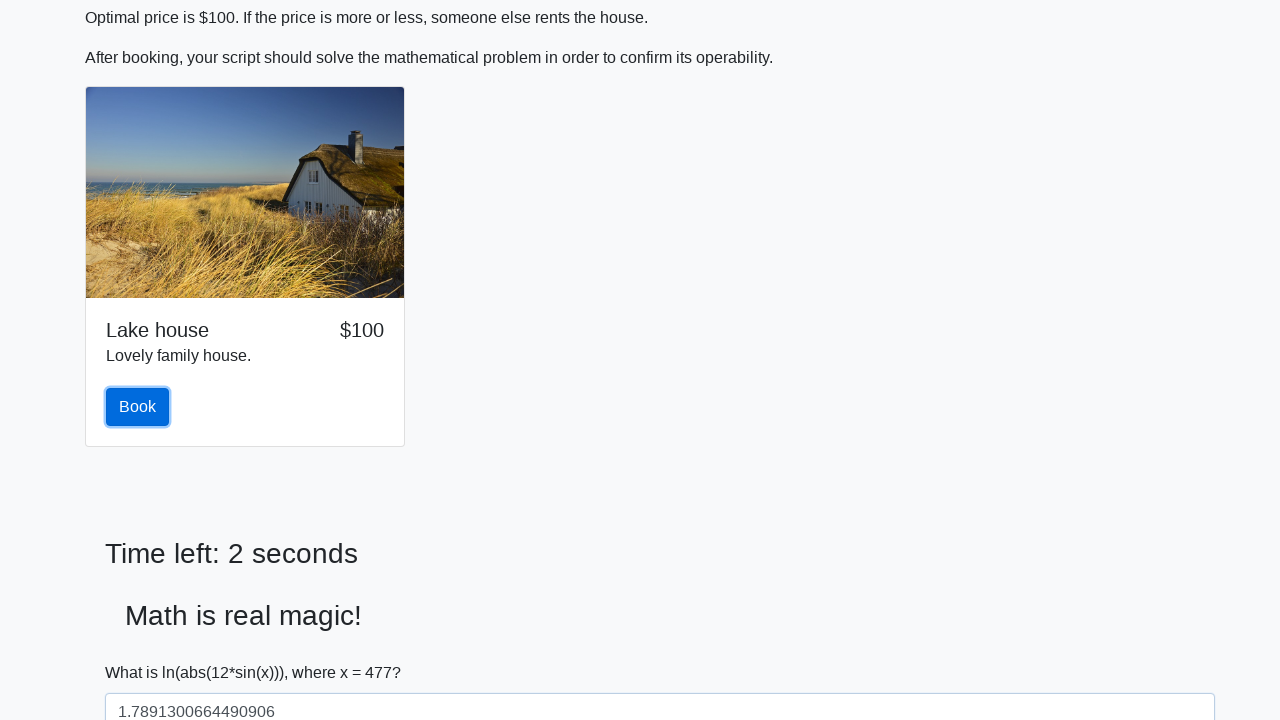

Clicked the solve button to submit form at (143, 651) on #solve
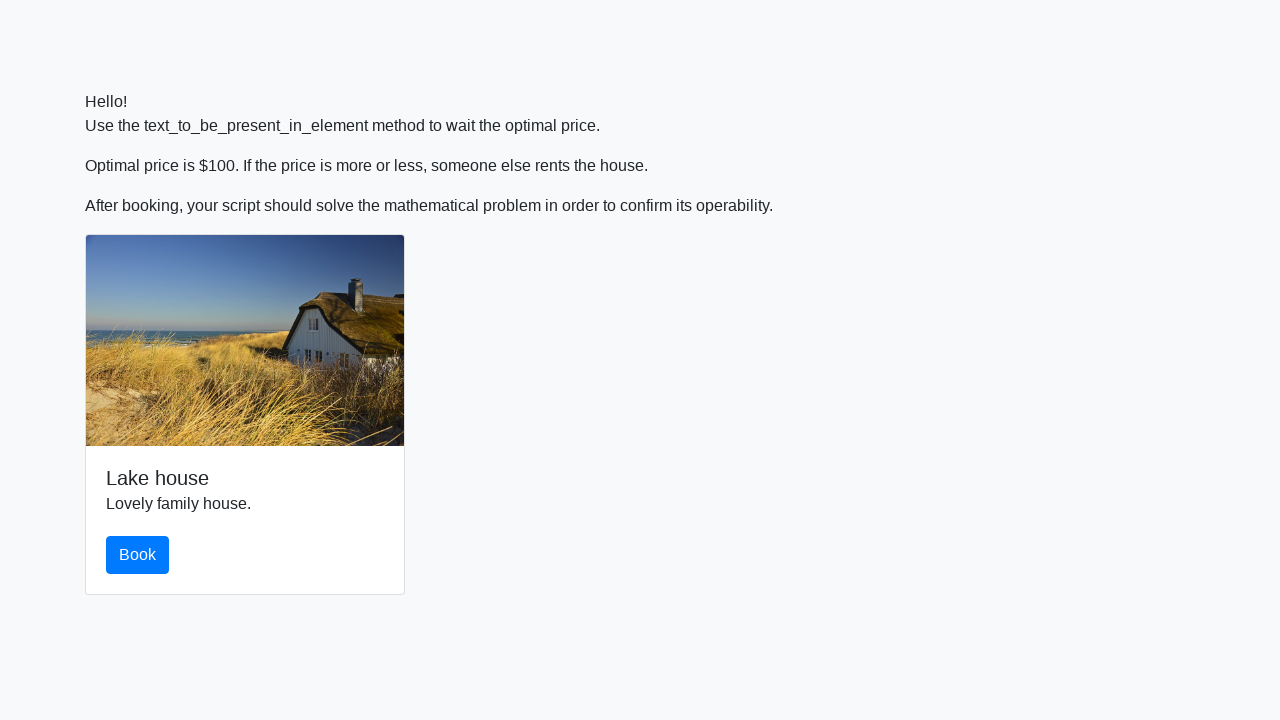

Waited 2 seconds for result
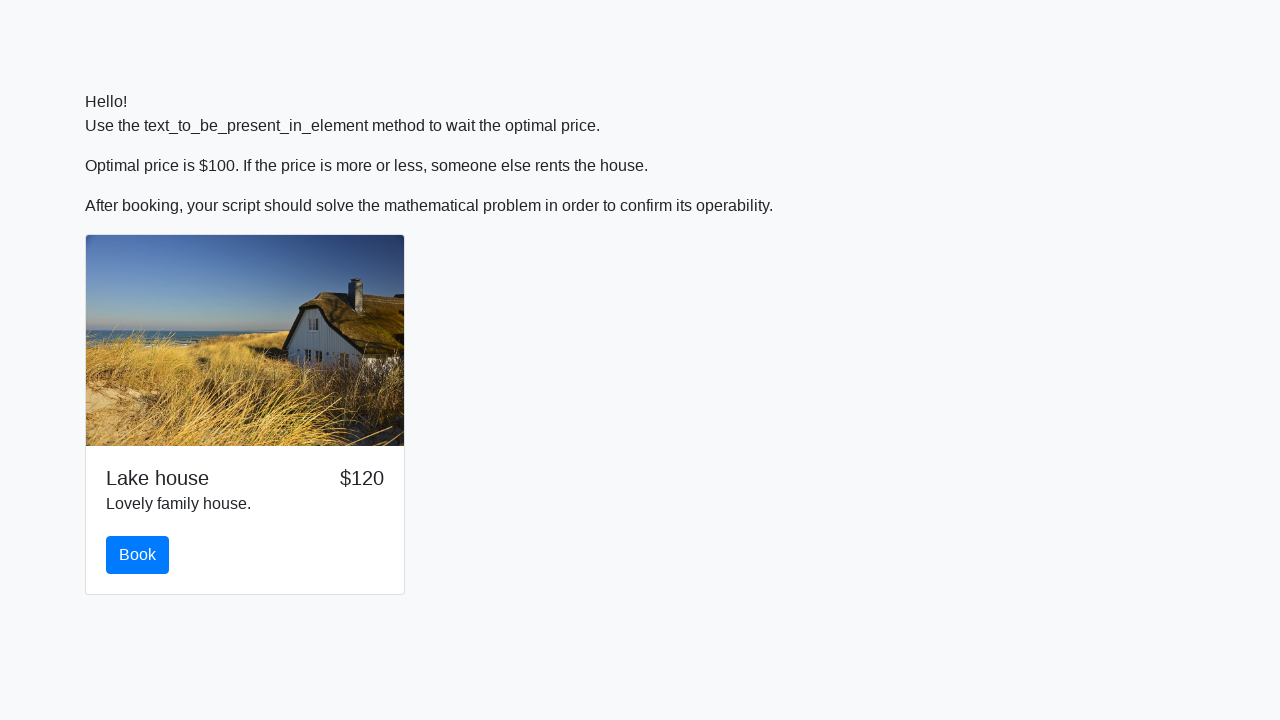

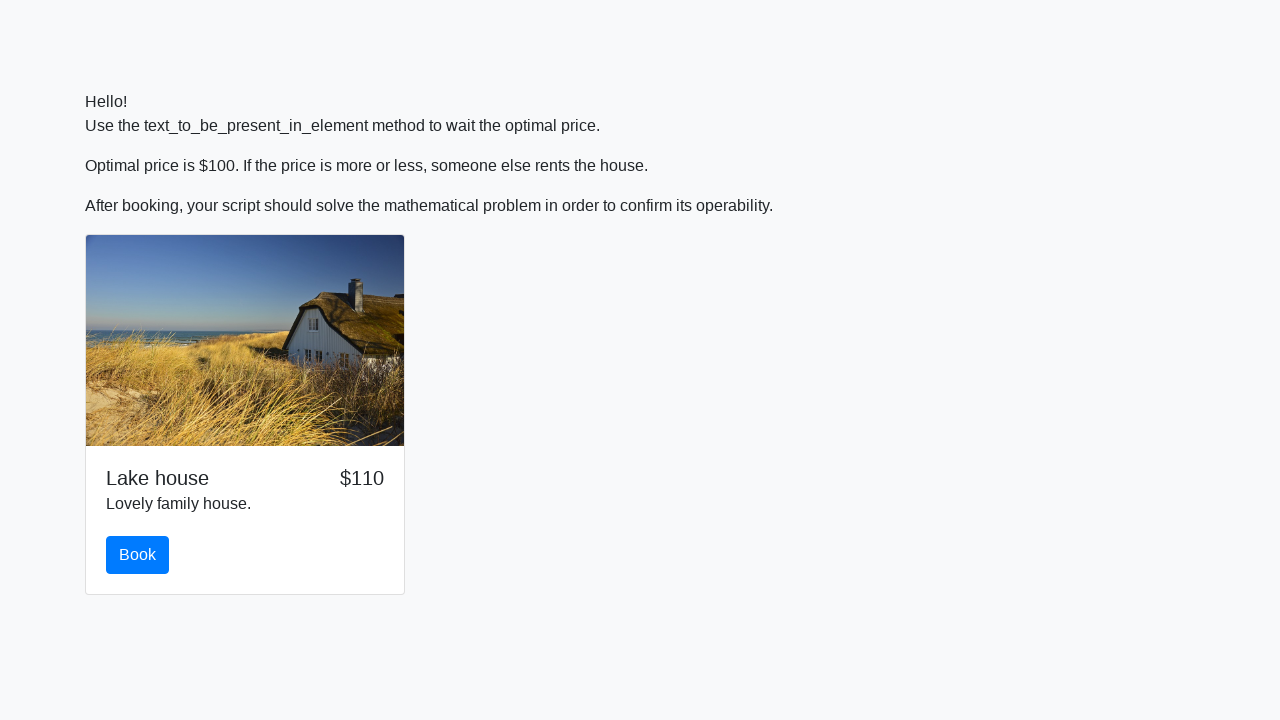